Tests the search functionality on 99 Bottles of Beer website by searching for "python" programming language and verifying that all returned results contain the search term in their name.

Starting URL: https://99-bottles-of-beer.net/

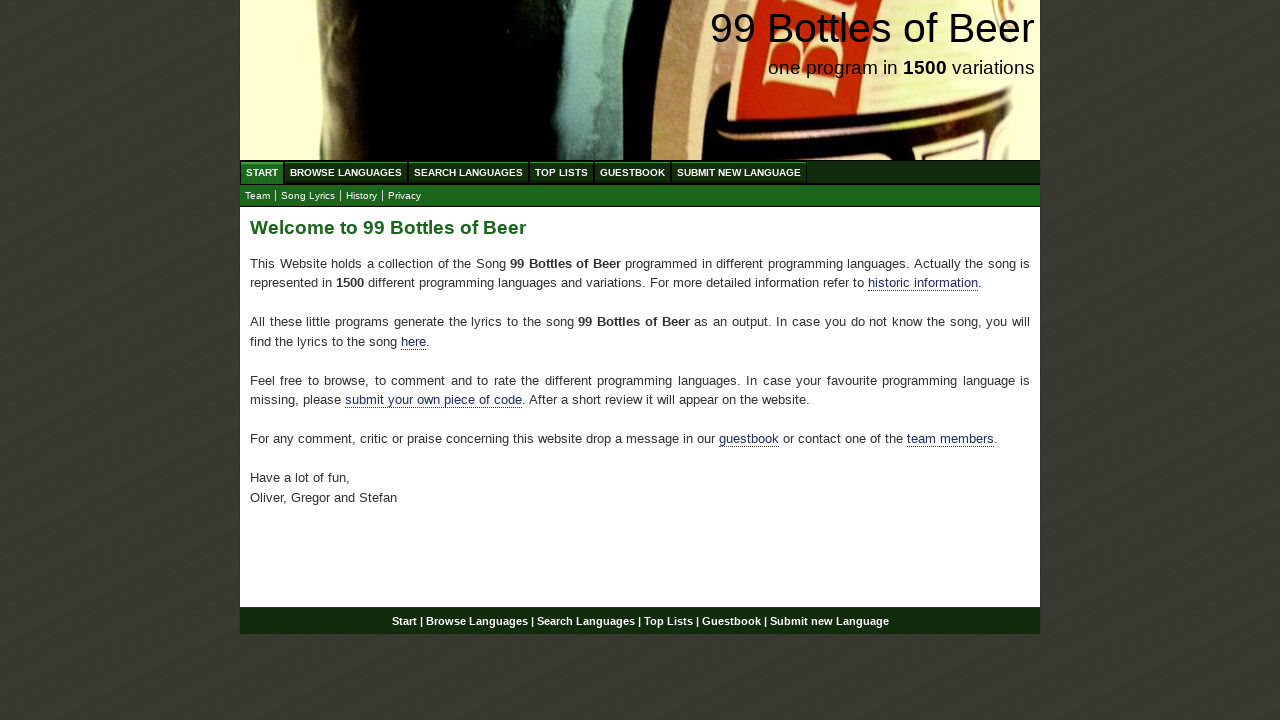

Clicked on 'Search Languages' menu item at (468, 172) on xpath=//ul[@id='menu']/li/a[@href='/search.html']
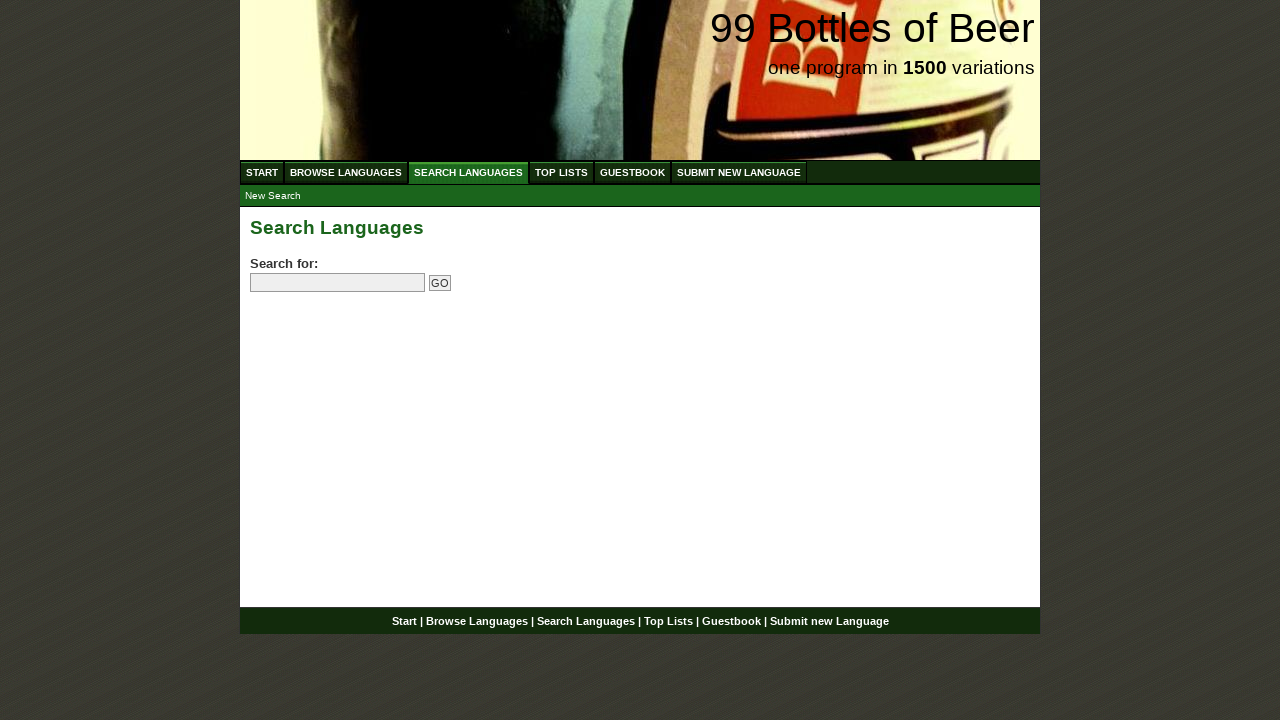

Clicked on search field at (338, 283) on input[name='search']
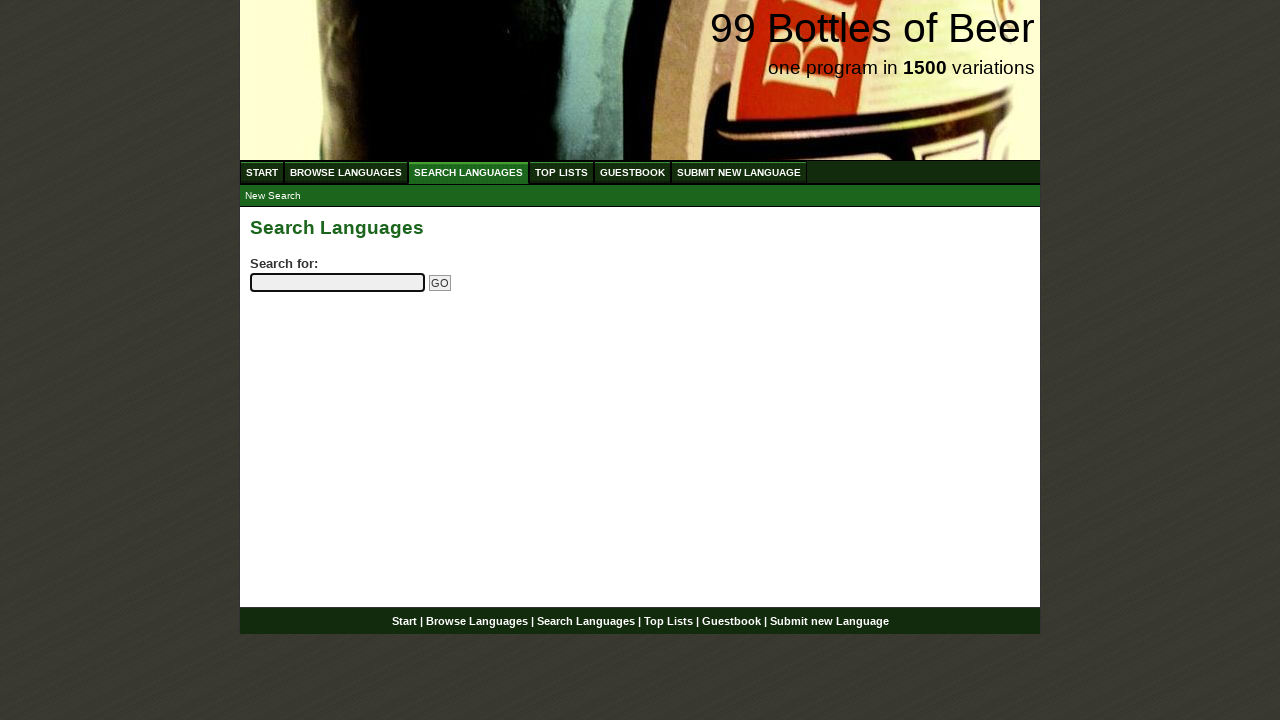

Filled search field with 'python' on input[name='search']
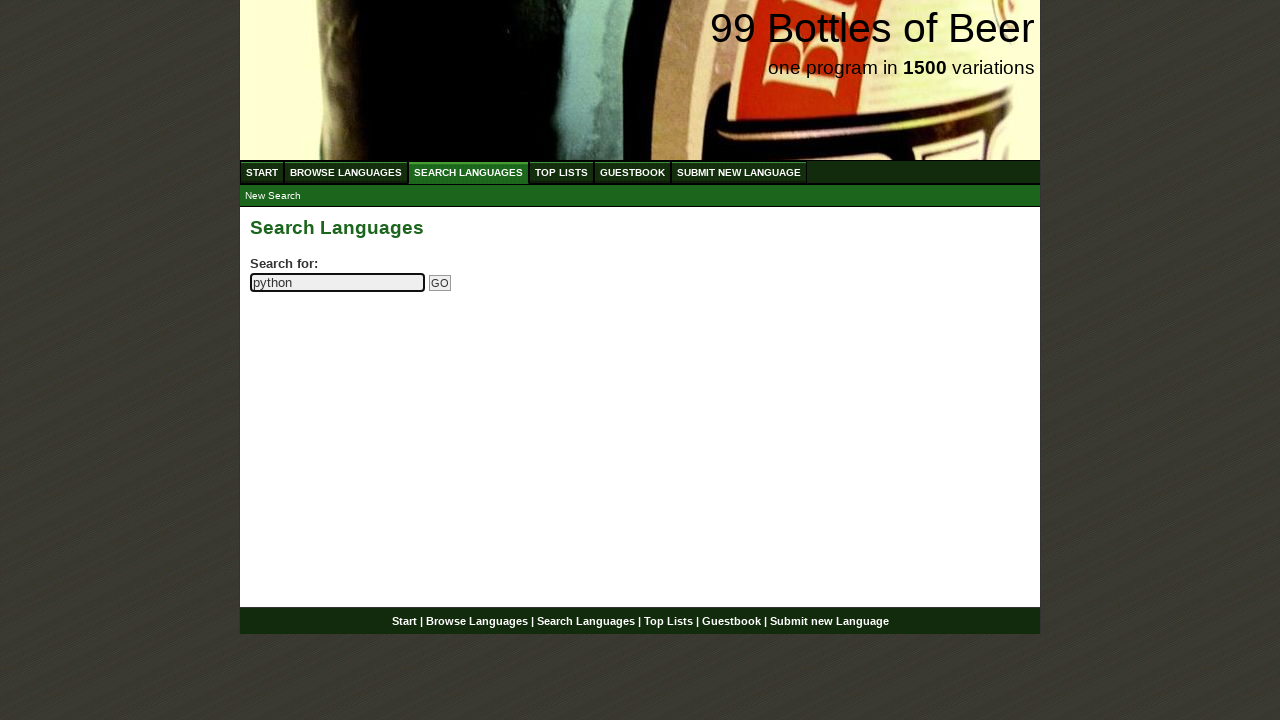

Clicked submit button to search at (440, 283) on input[name='submitsearch']
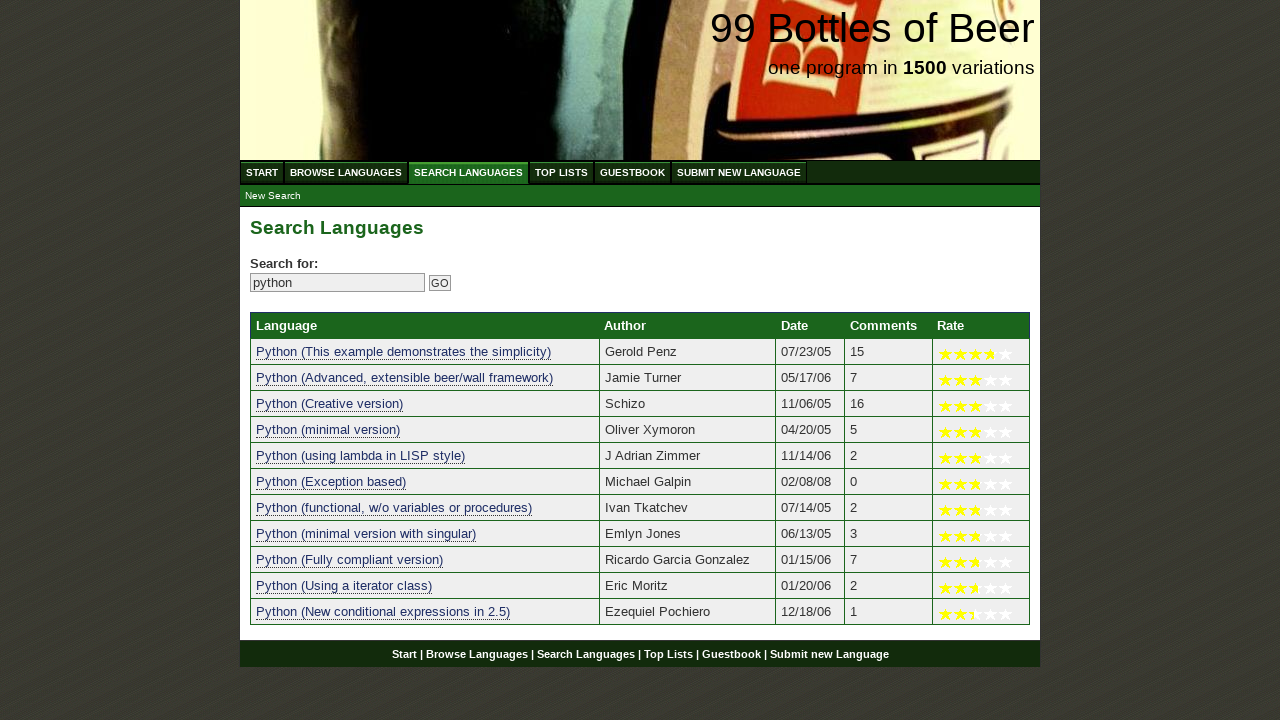

Search results table loaded
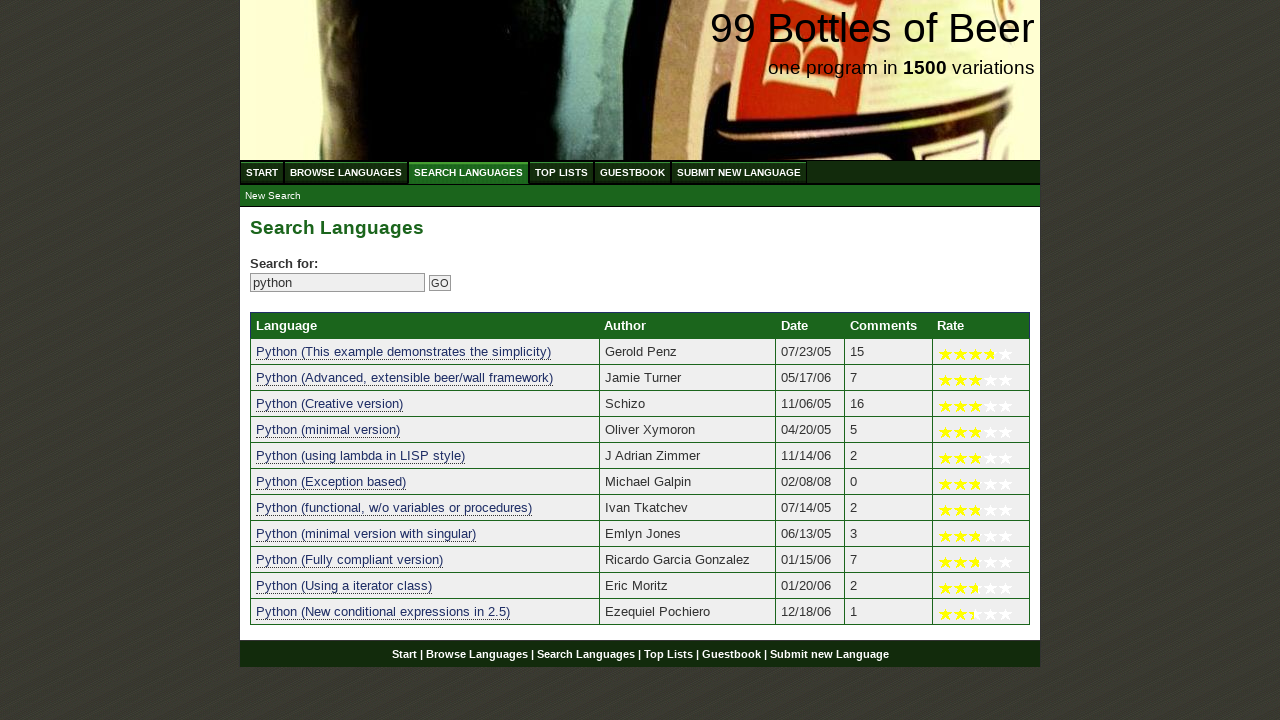

Located search result elements
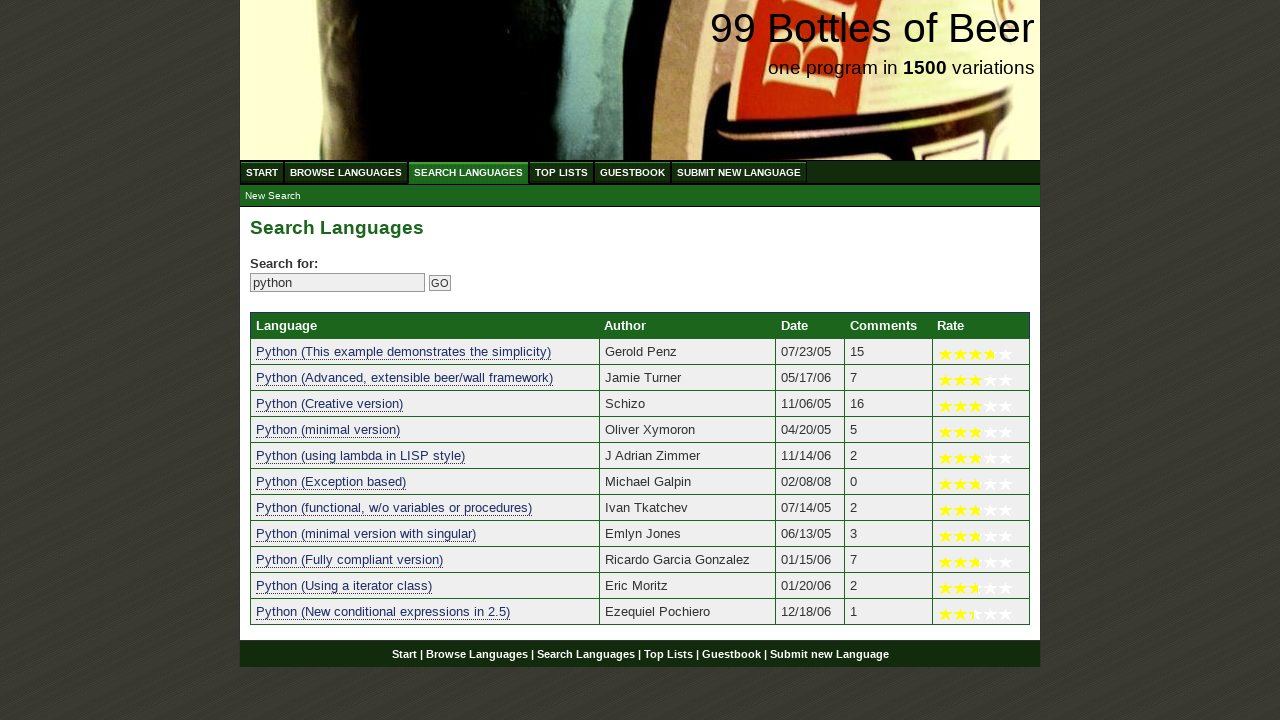

Verified that at least one search result exists
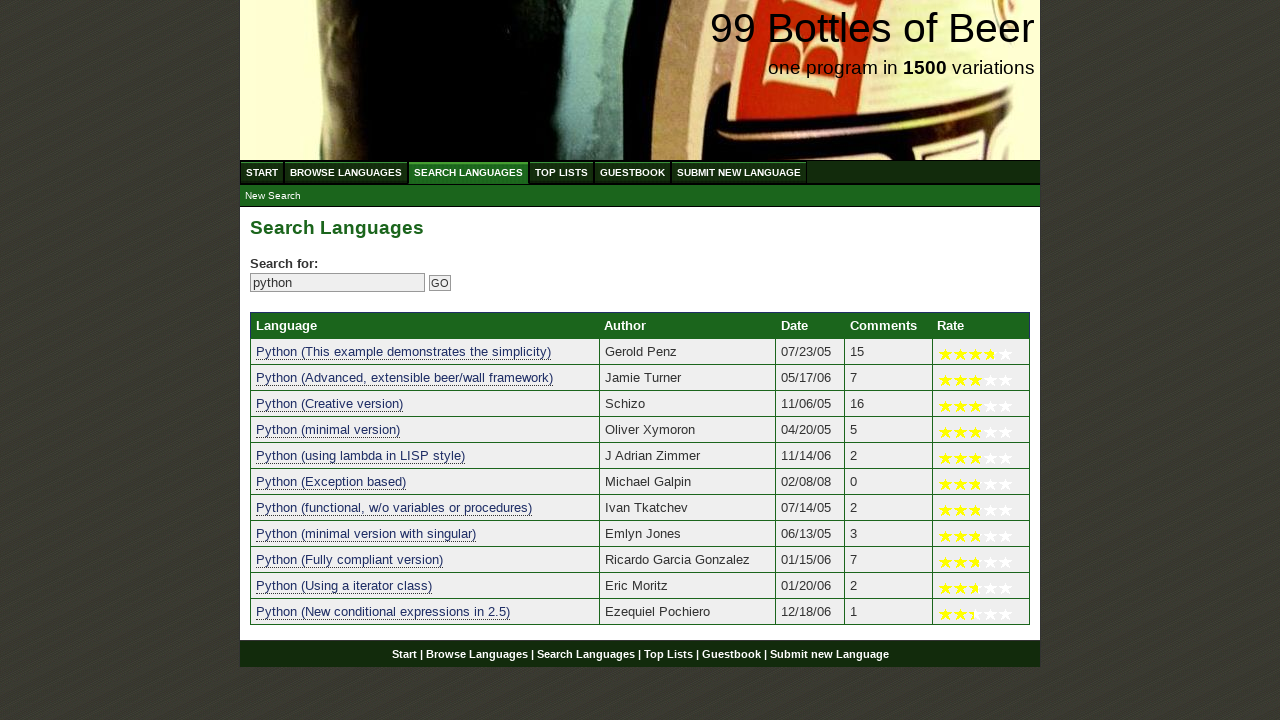

Verified search result #1 contains 'python': python (this example demonstrates the simplicity)
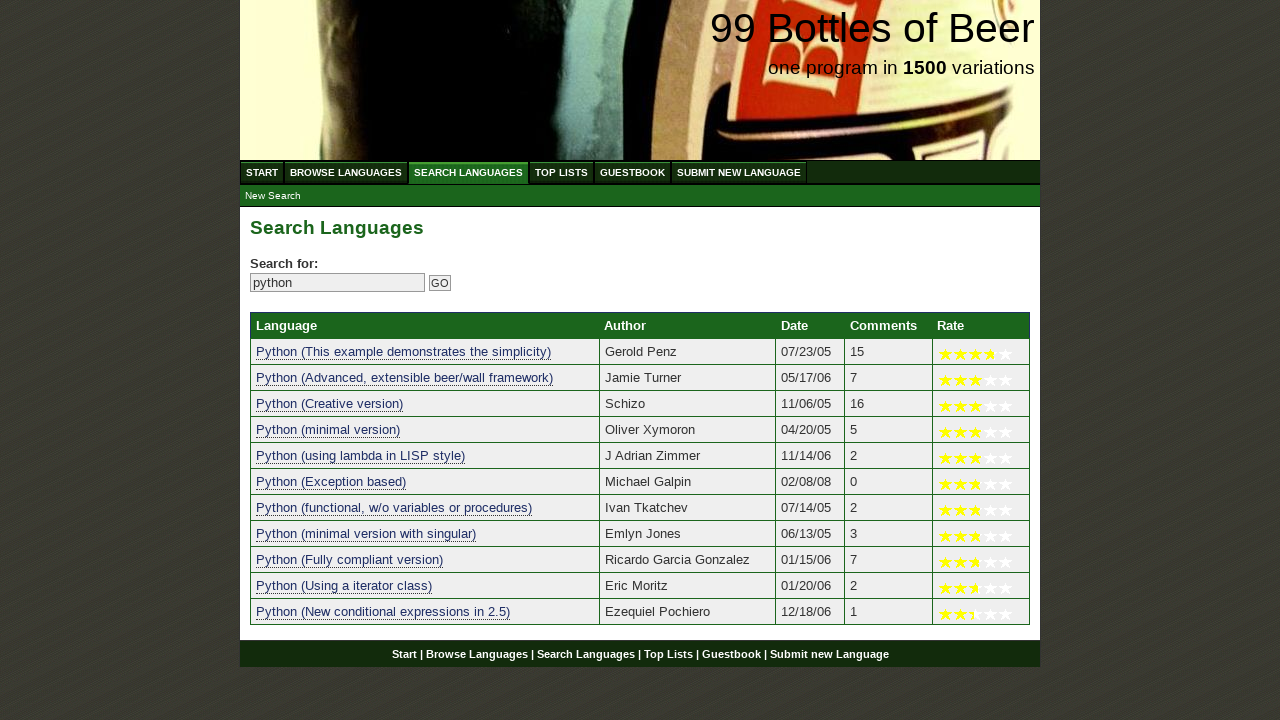

Verified search result #2 contains 'python': python (advanced, extensible beer/wall framework)
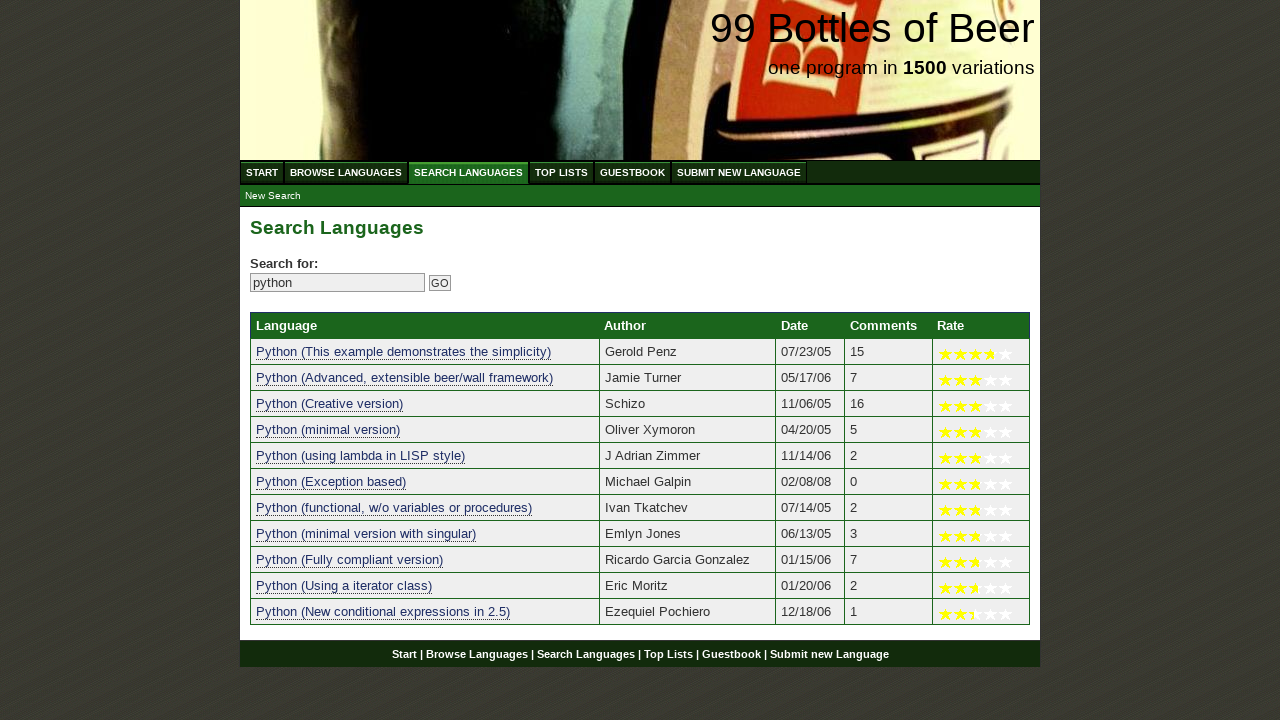

Verified search result #3 contains 'python': python (creative version)
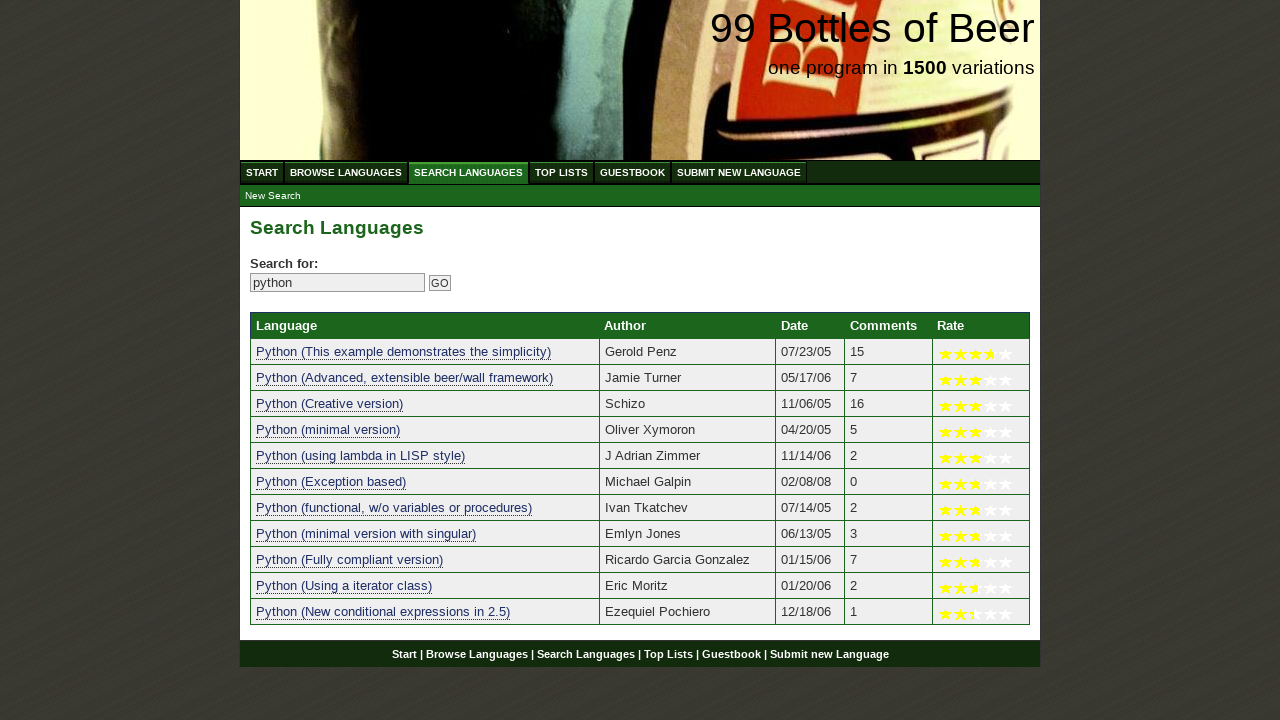

Verified search result #4 contains 'python': python (minimal version)
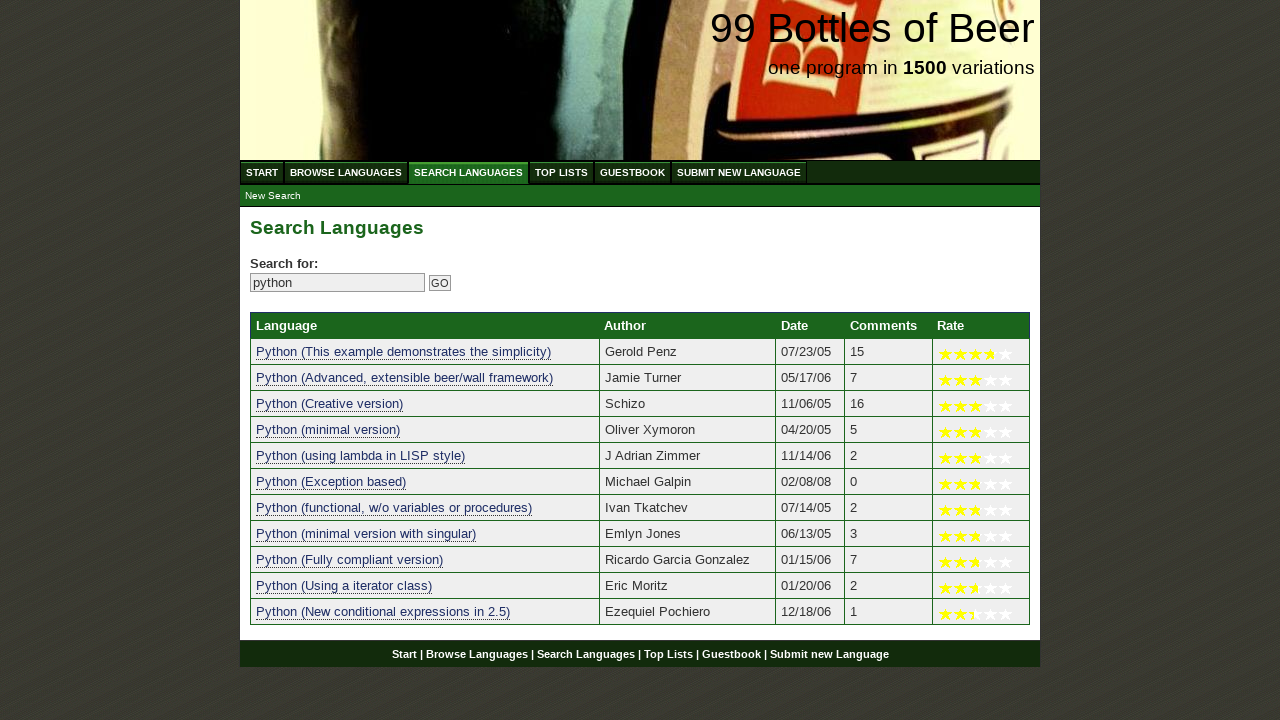

Verified search result #5 contains 'python': python (using lambda in lisp style)
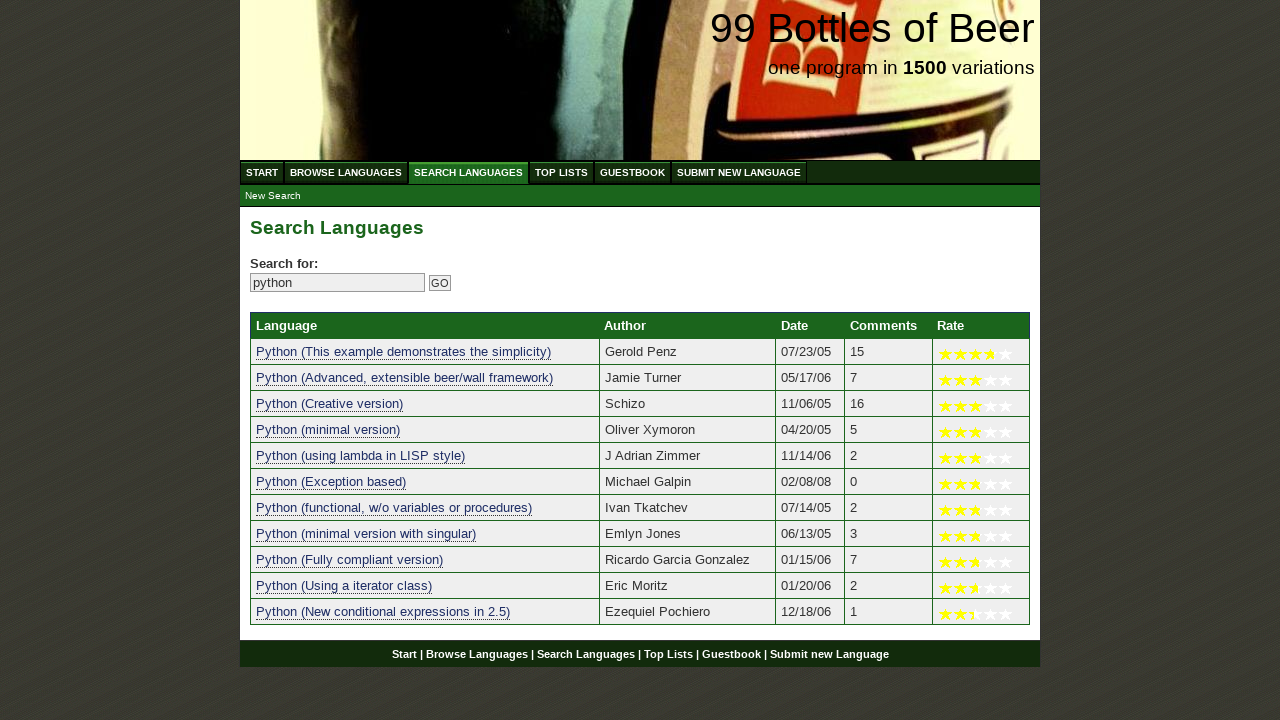

Verified search result #6 contains 'python': python (exception based)
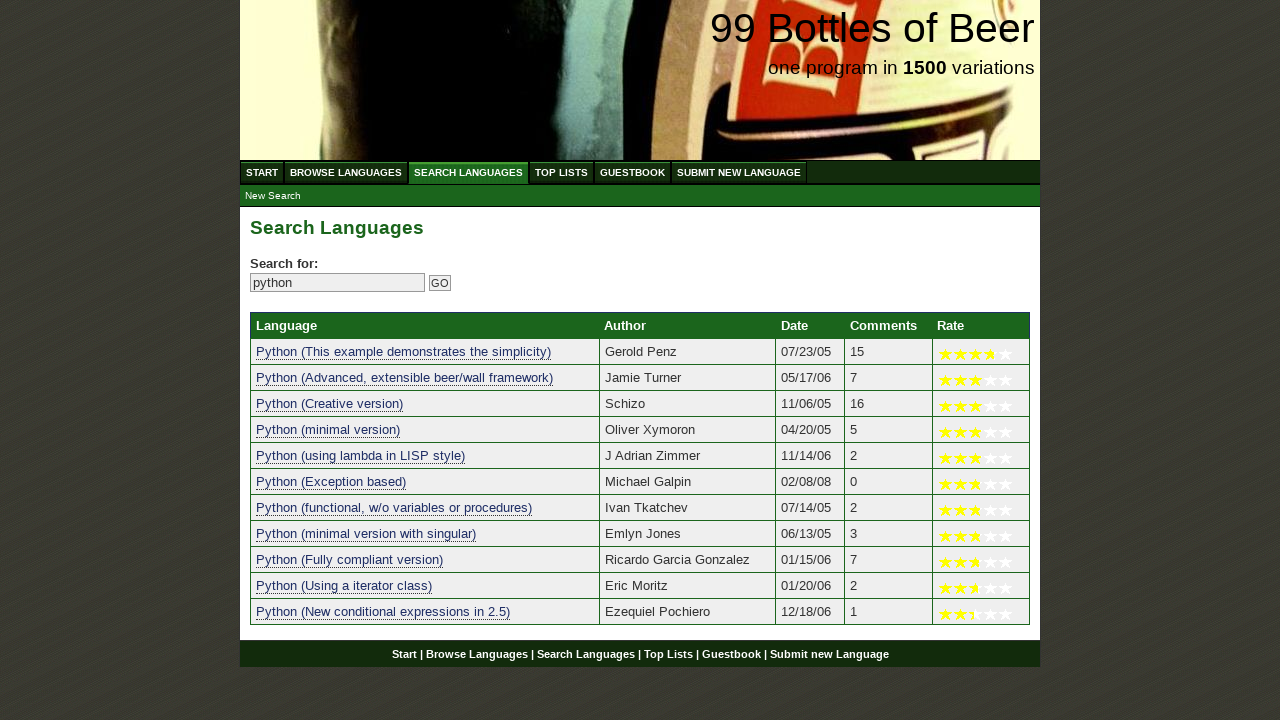

Verified search result #7 contains 'python': python (functional, w/o variables or procedures)
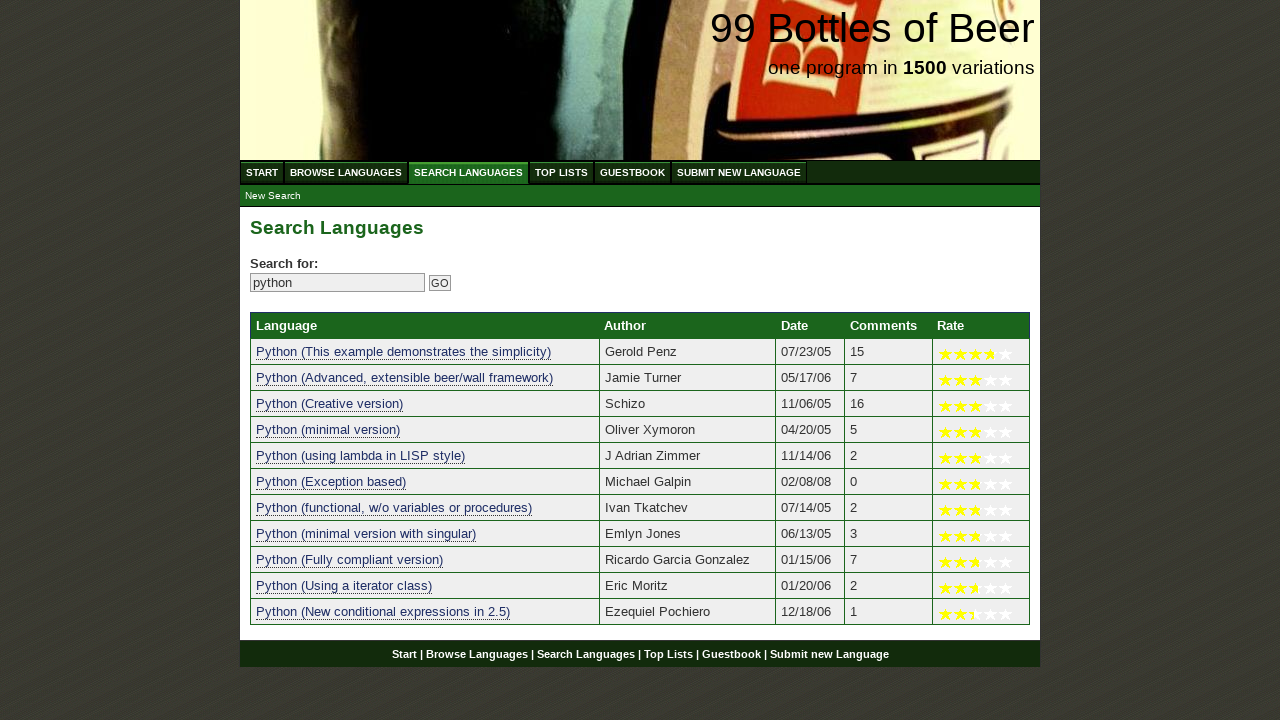

Verified search result #8 contains 'python': python (minimal version with singular)
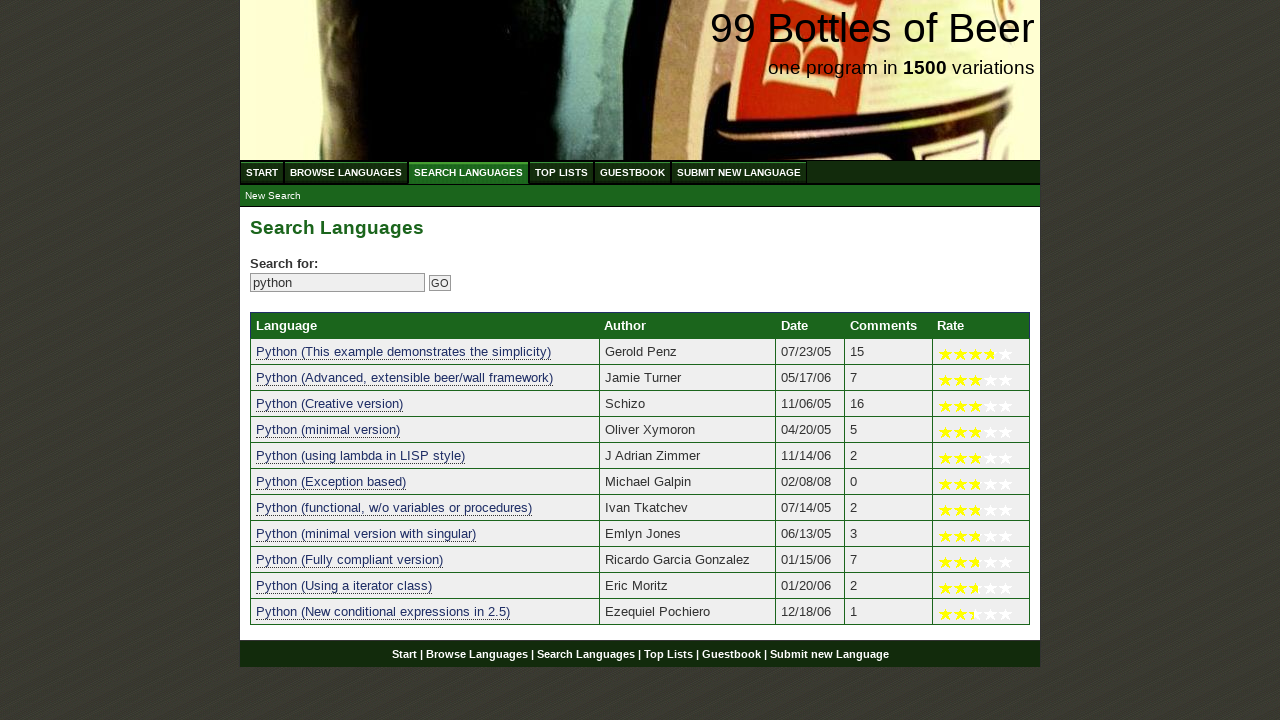

Verified search result #9 contains 'python': python (fully compliant version)
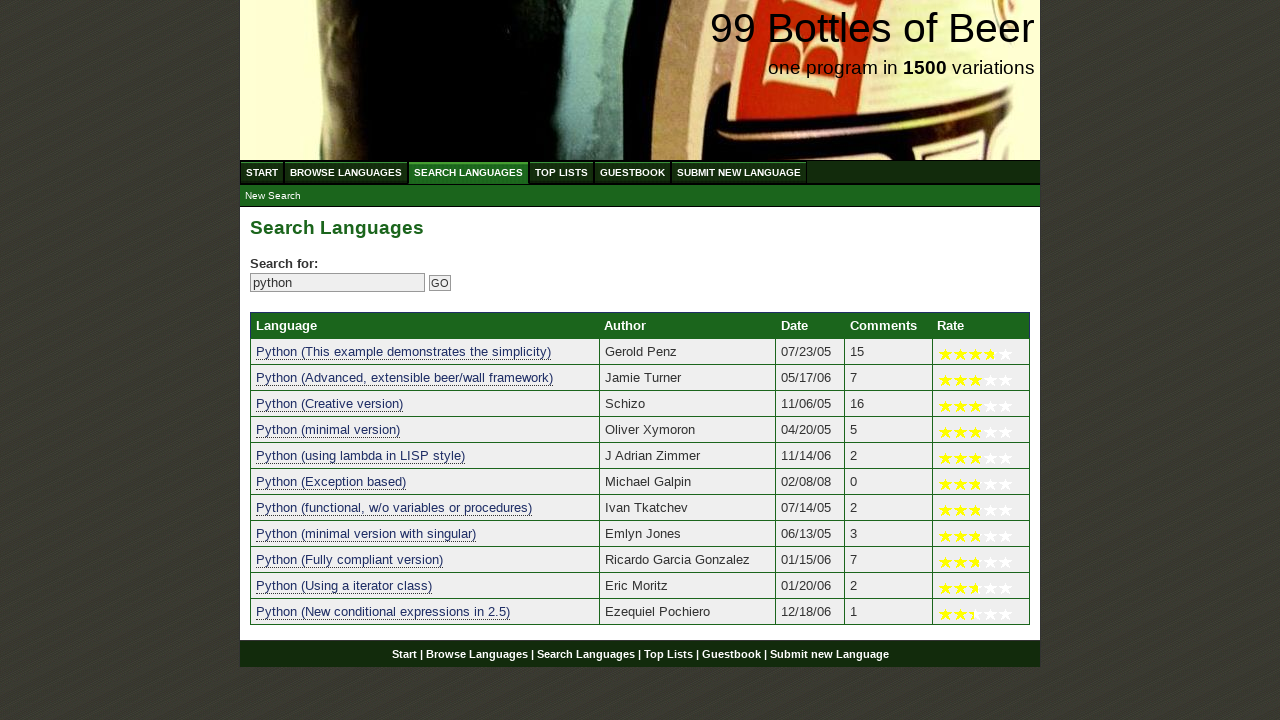

Verified search result #10 contains 'python': python (using a iterator class)
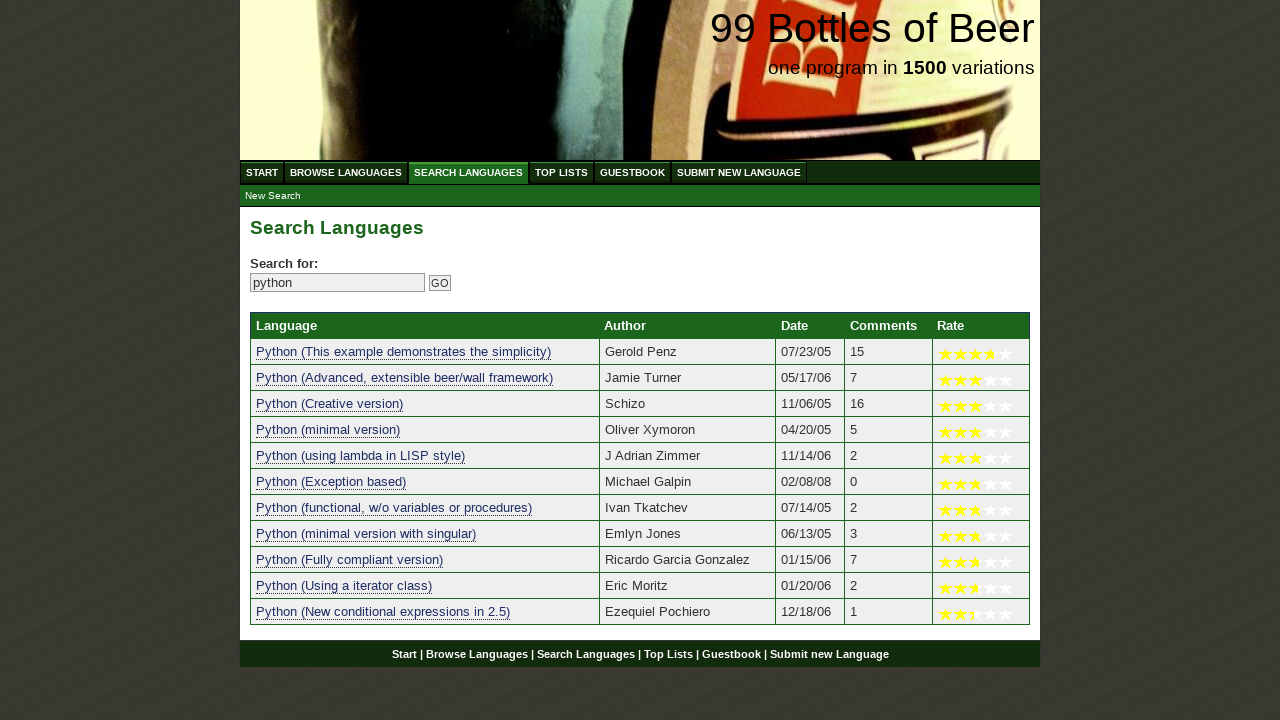

Verified search result #11 contains 'python': python (new conditional expressions in 2.5)
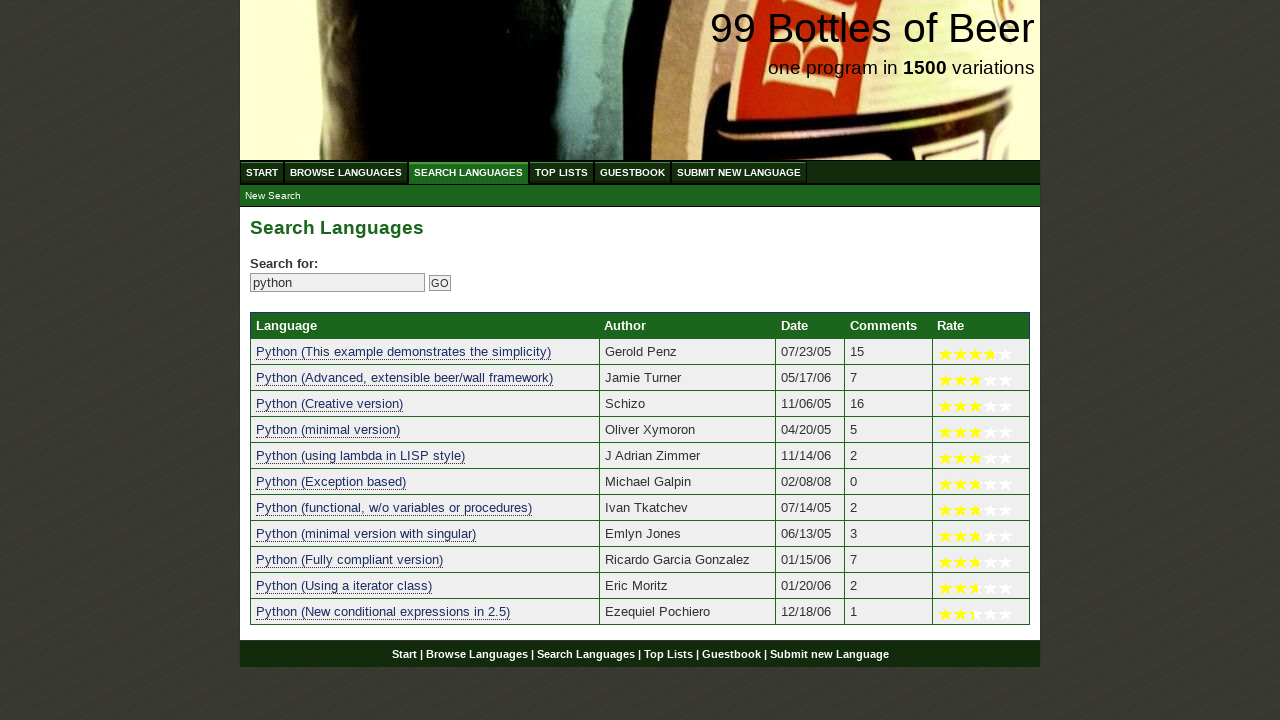

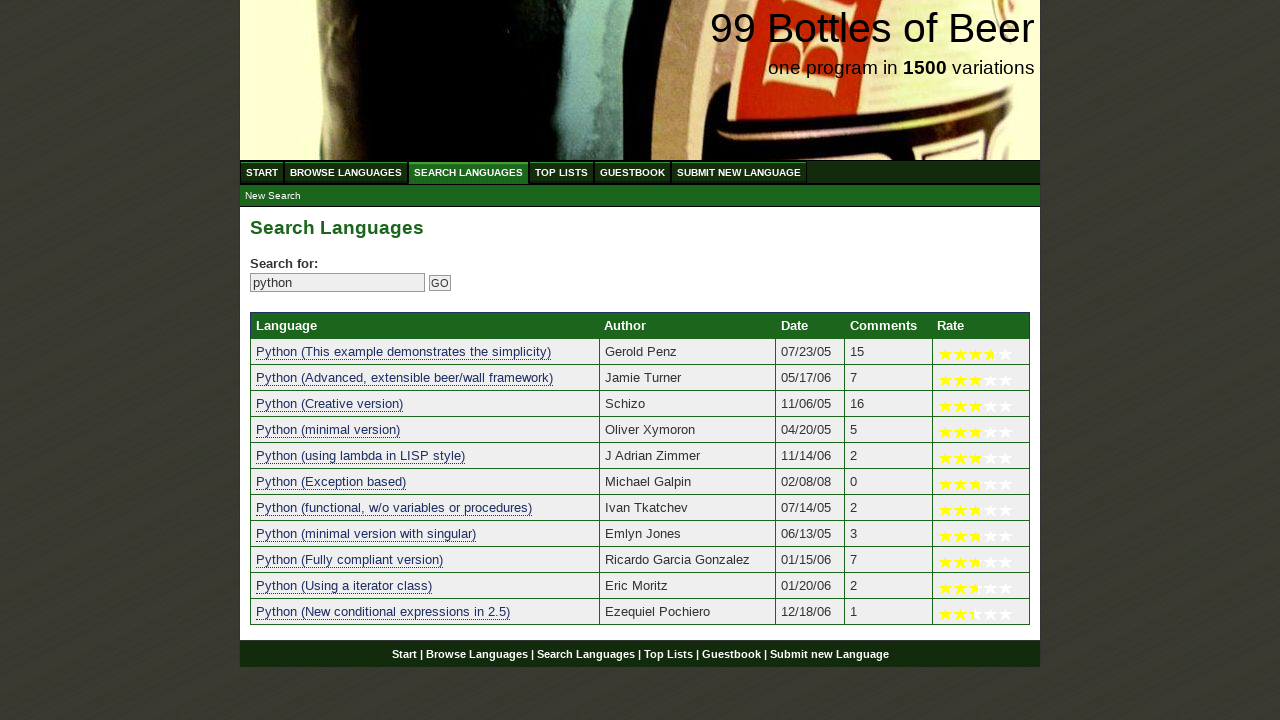